Verifies that the submit button is visible and enabled on the text box demo form

Starting URL: https://demoqa.com/text-box

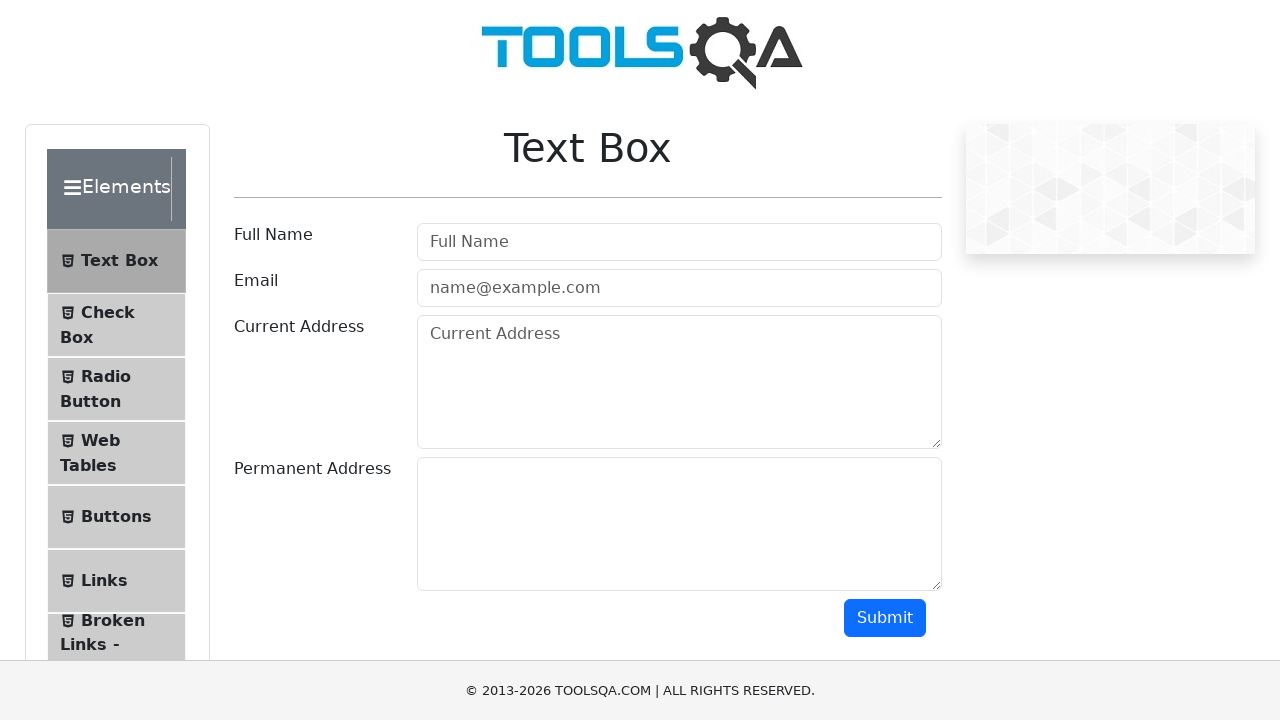

Navigated to text box demo form at https://demoqa.com/text-box
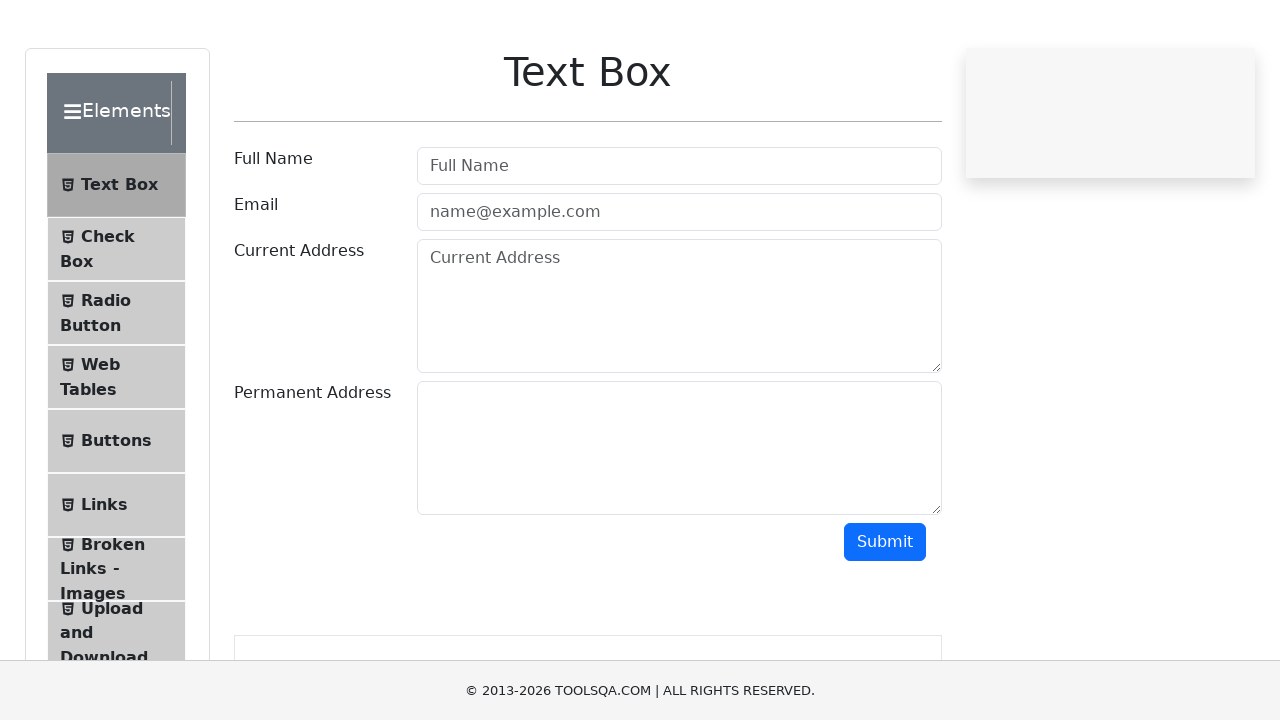

Submit button selector loaded on the page
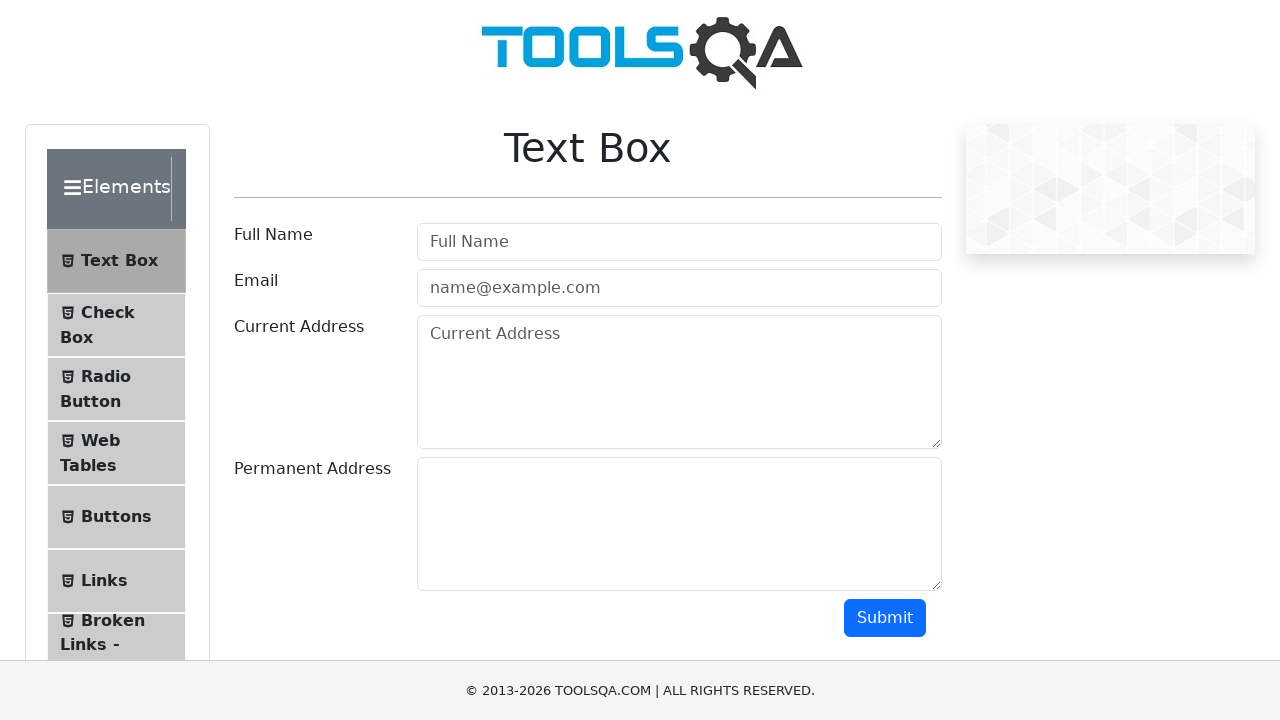

Located the submit button element
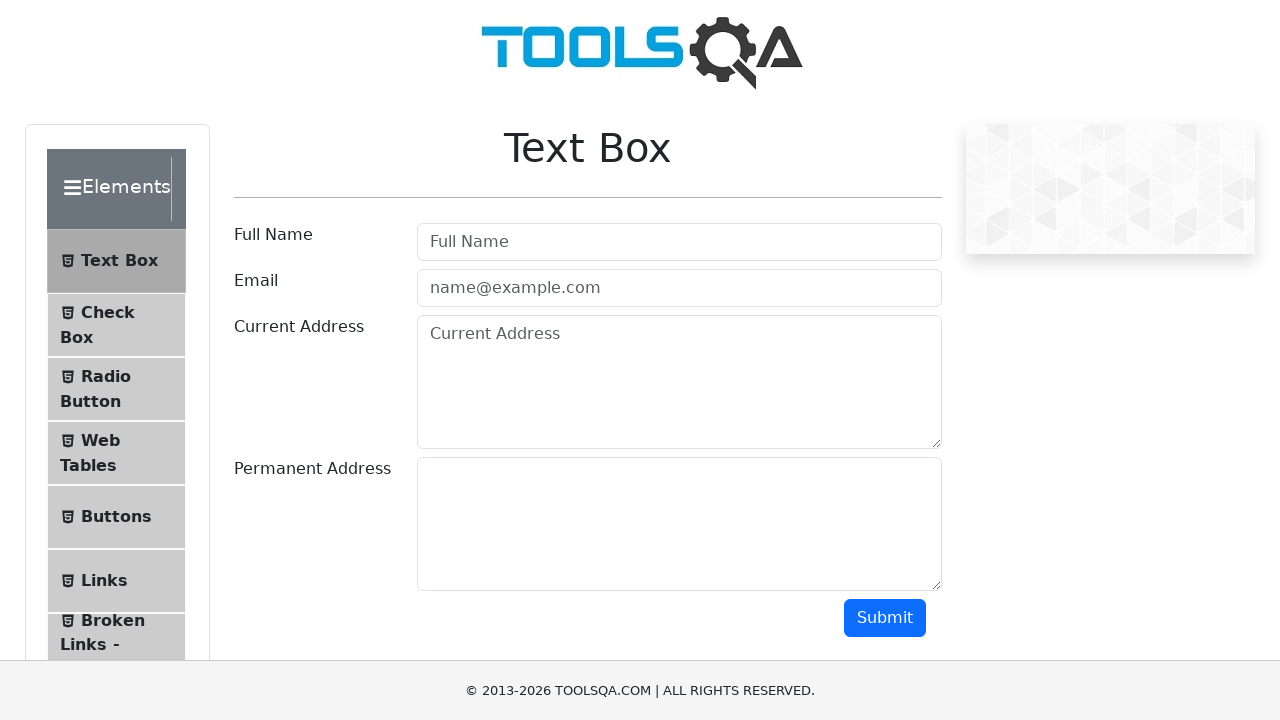

Verified that submit button is visible
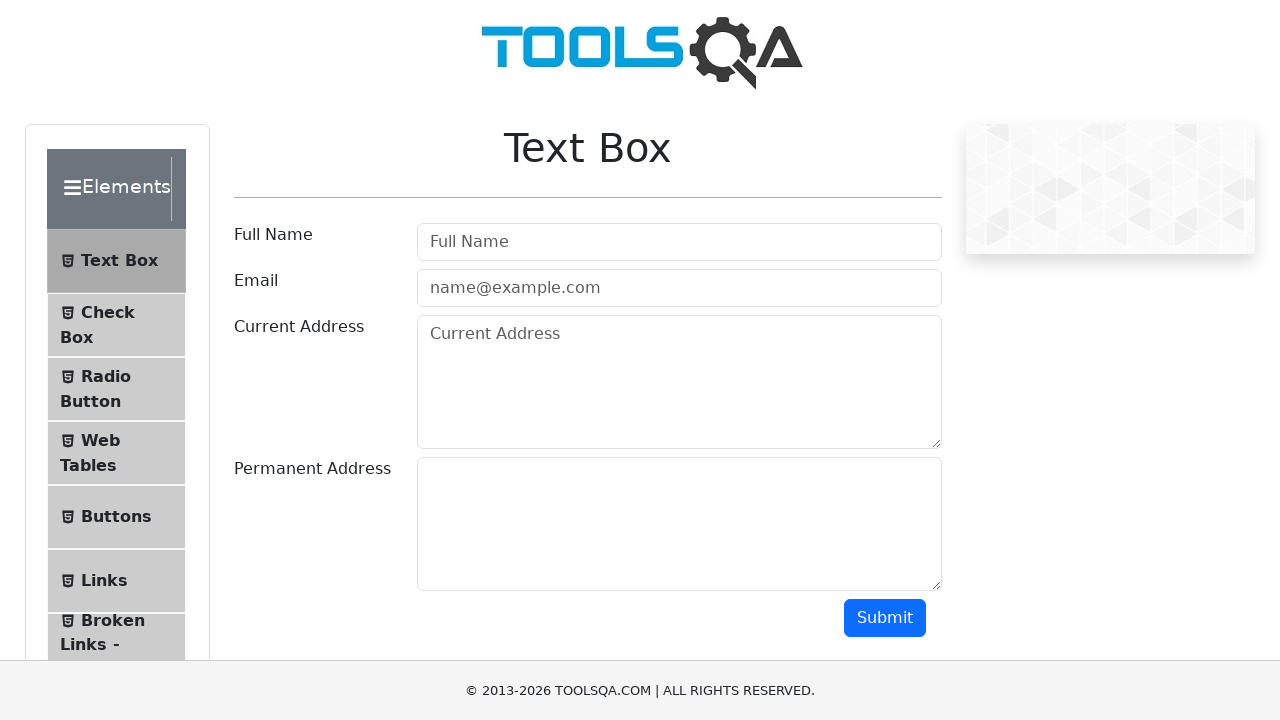

Verified that submit button is enabled
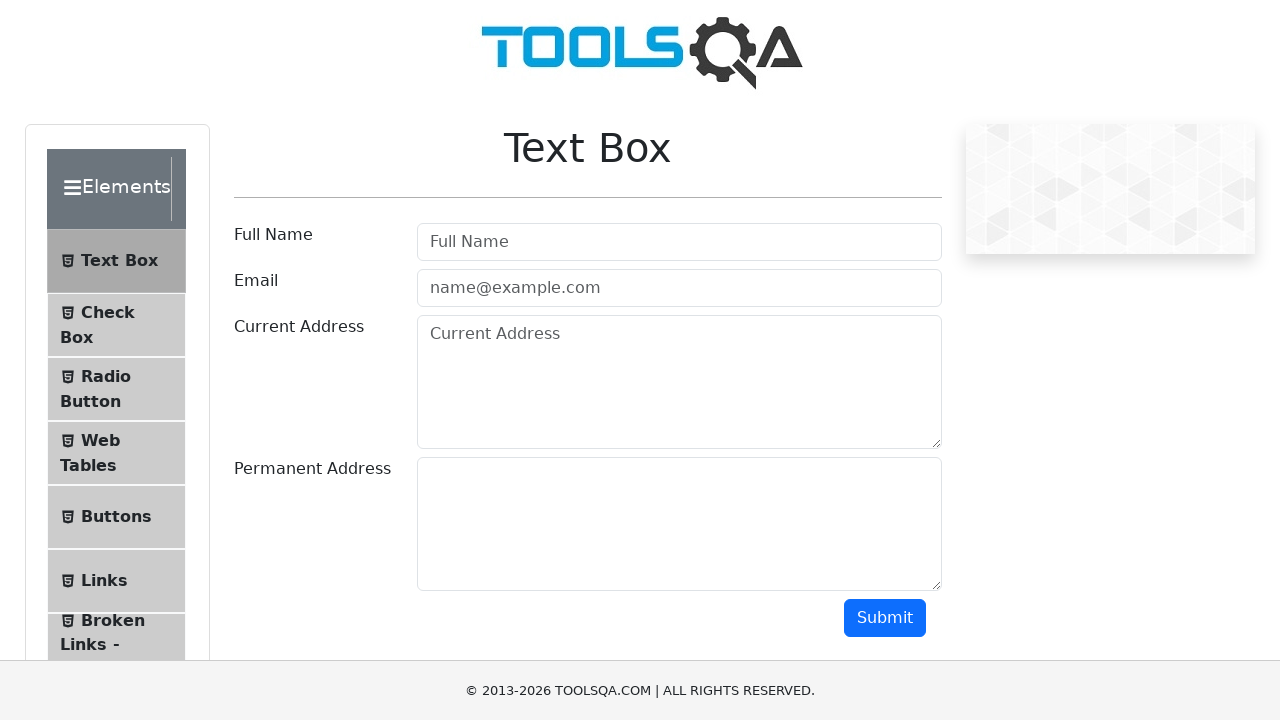

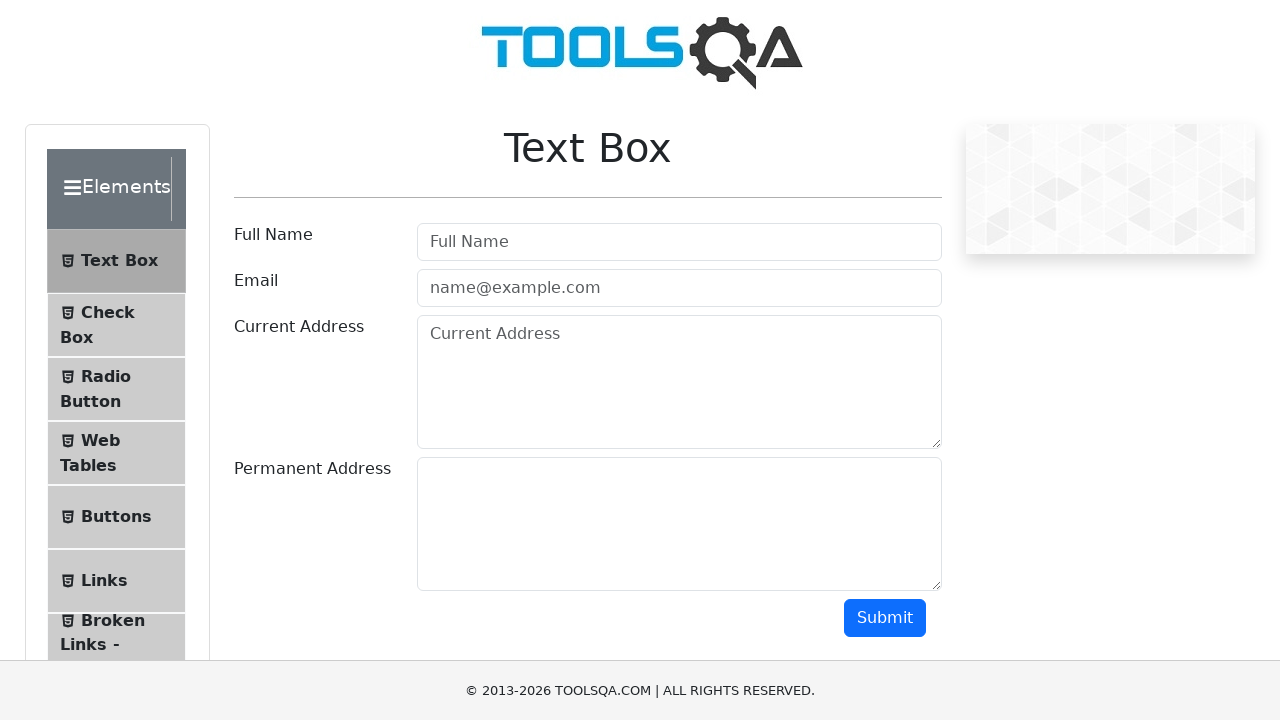